Tests A/B test opt-out functionality by loading the split testing page, verifying the initial A/B test state, adding an opt-out cookie, refreshing, and confirming the opt-out was successful.

Starting URL: http://the-internet.herokuapp.com/abtest

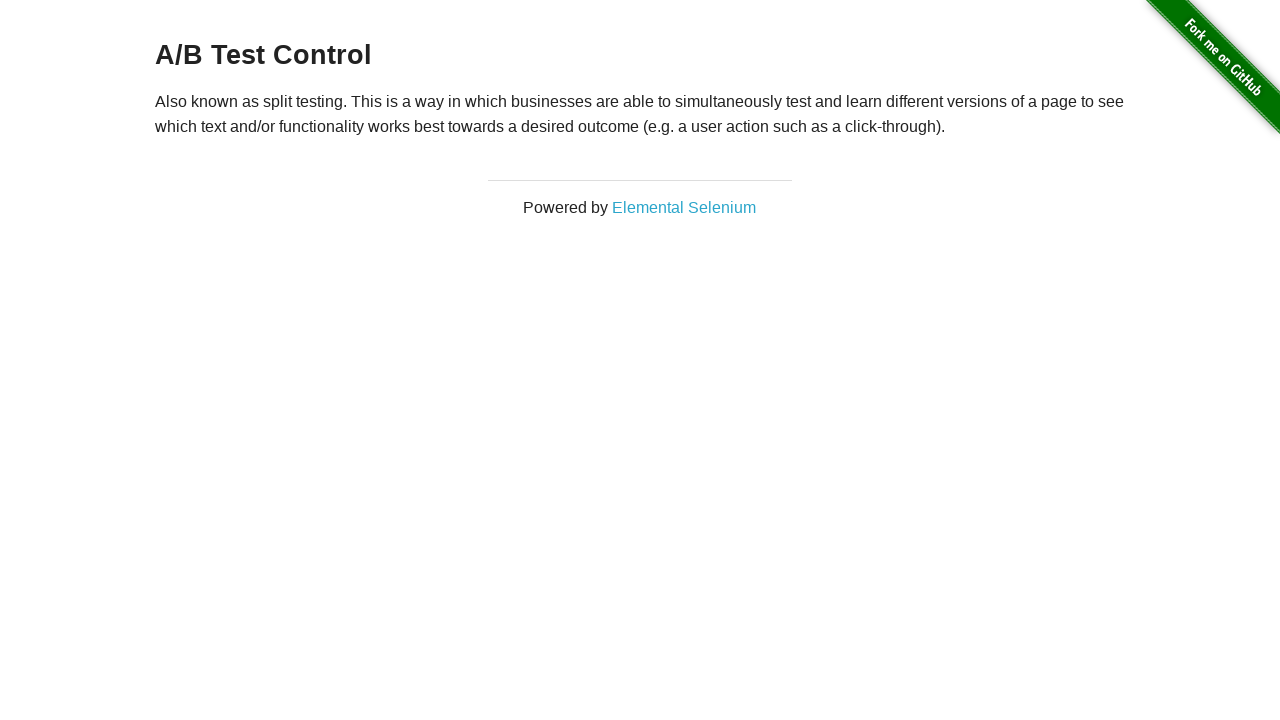

Retrieved initial heading text from A/B test page
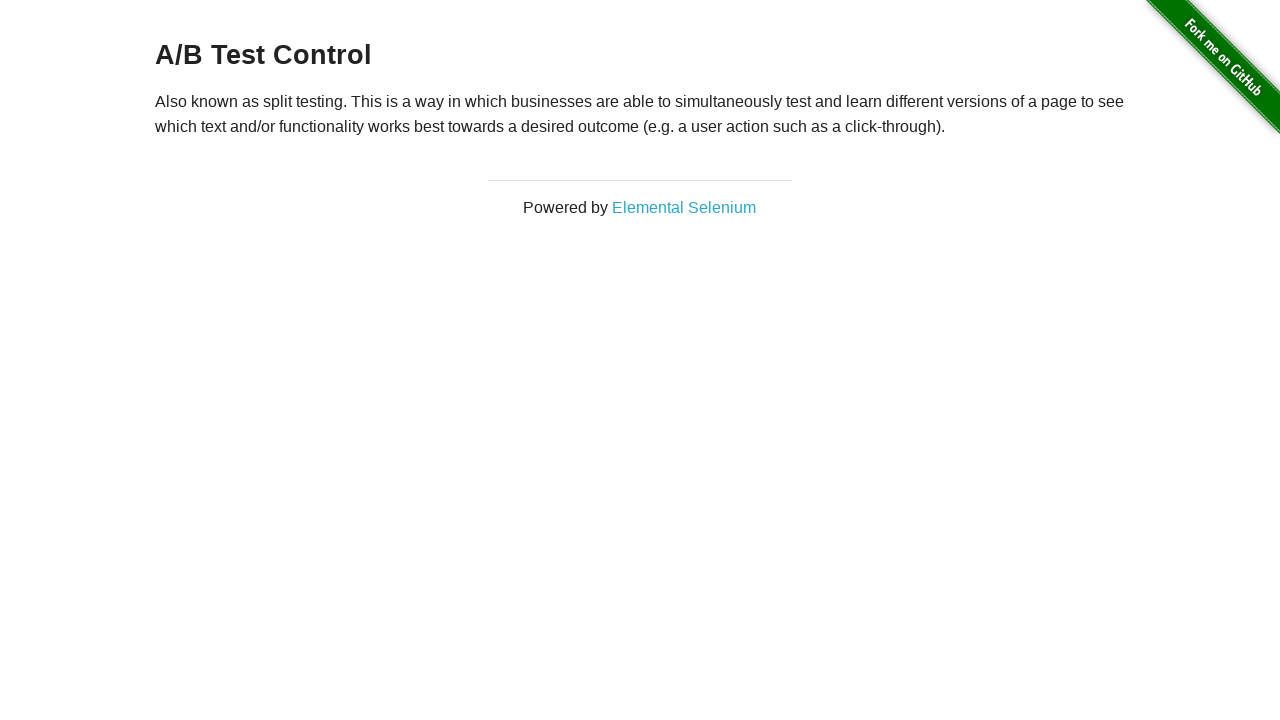

Verified initial heading is either 'A/B Test Variation 1' or 'A/B Test Control'
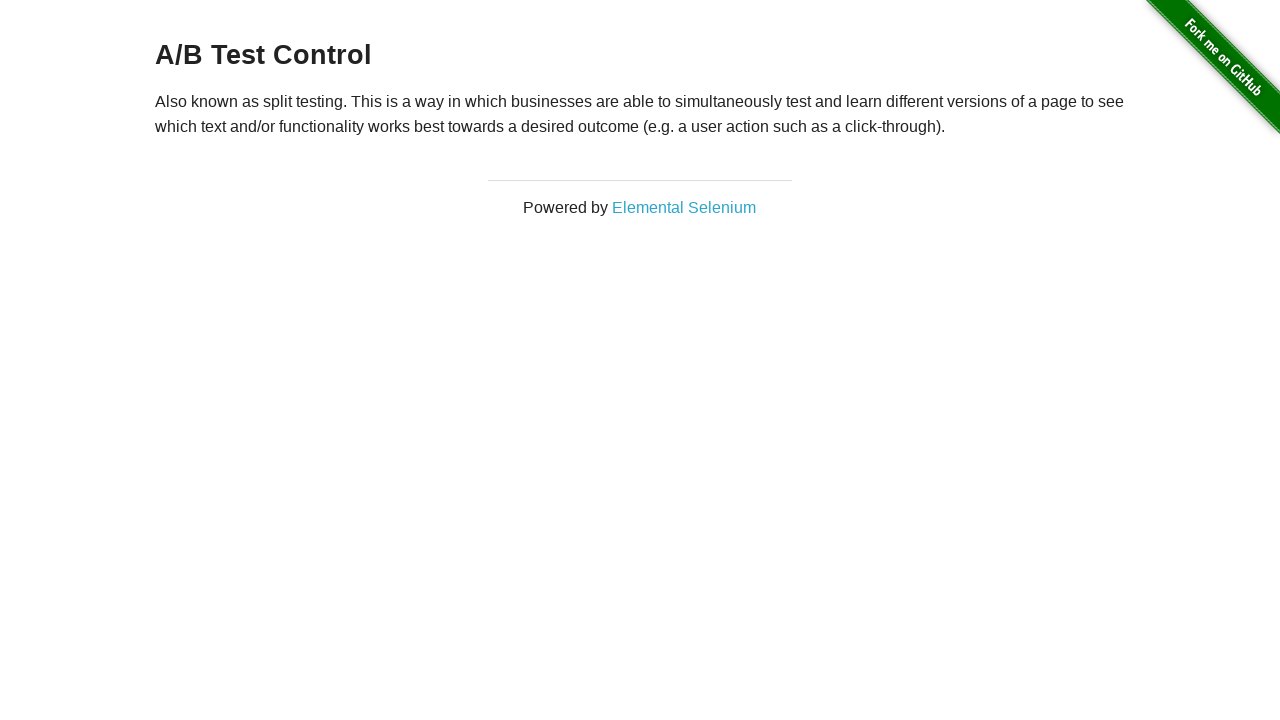

Added optimizelyOptOut cookie with value 'true'
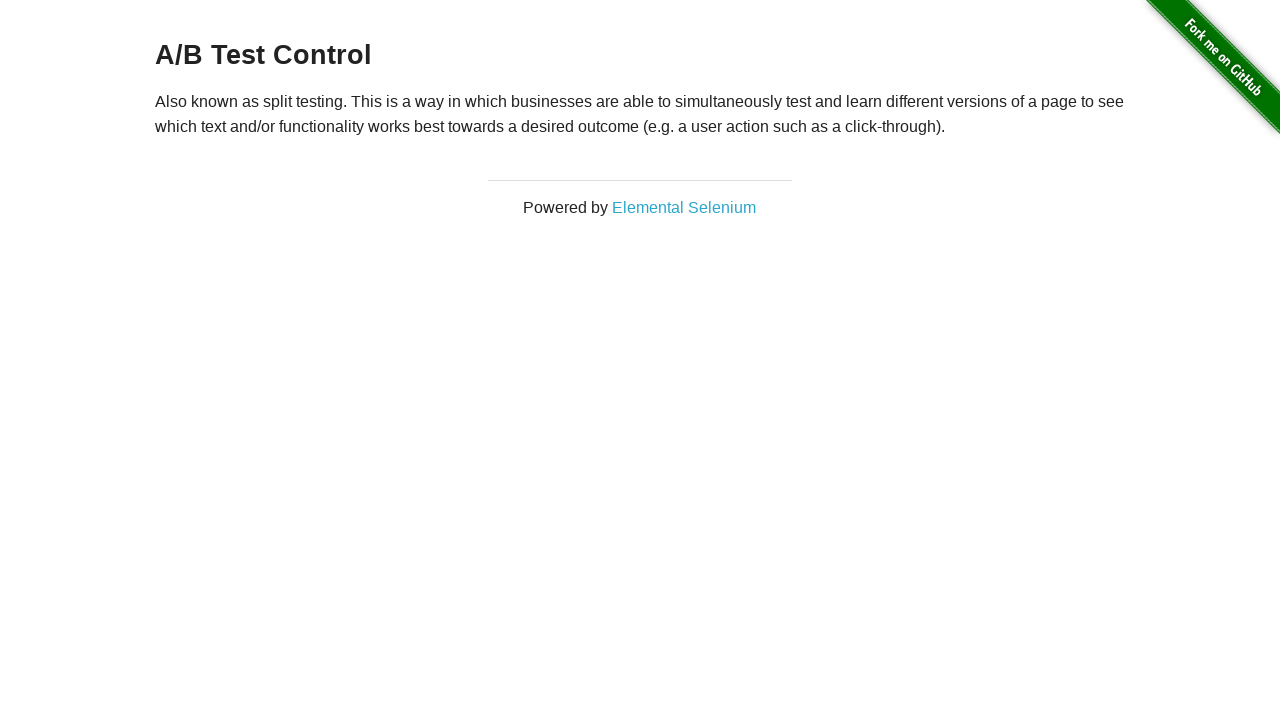

Reloaded the page after adding opt-out cookie
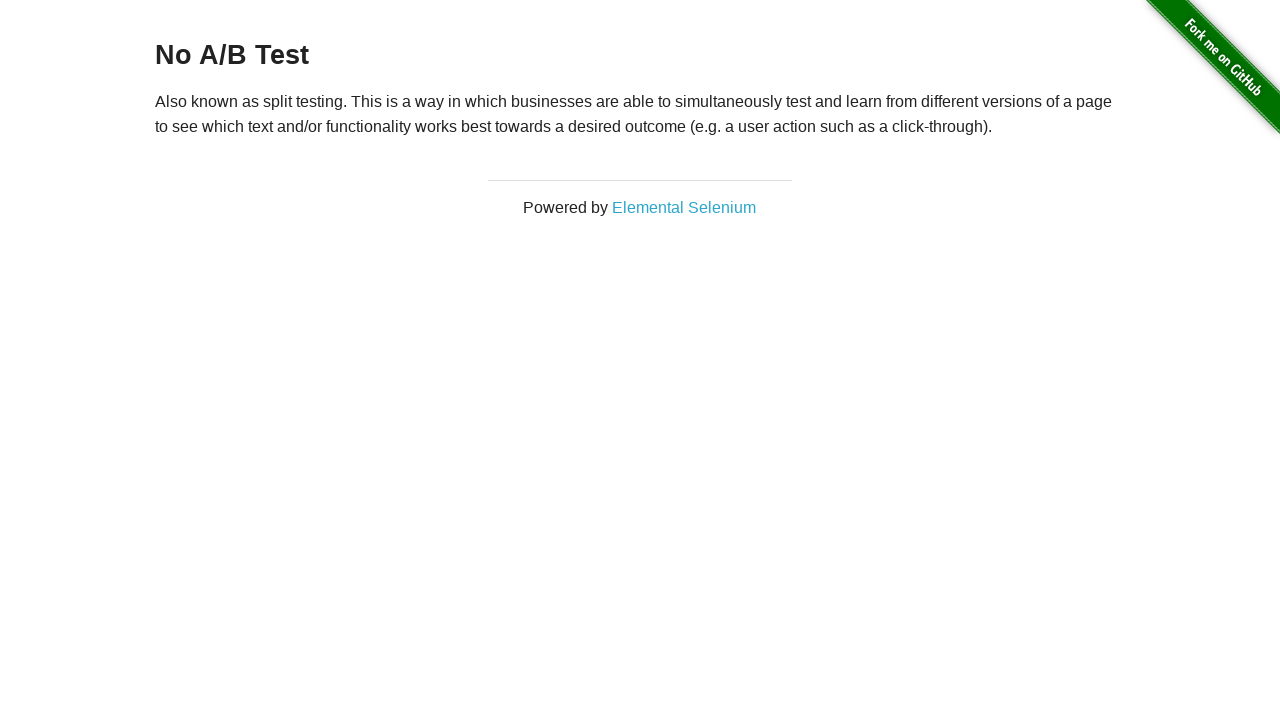

Retrieved heading text after page reload
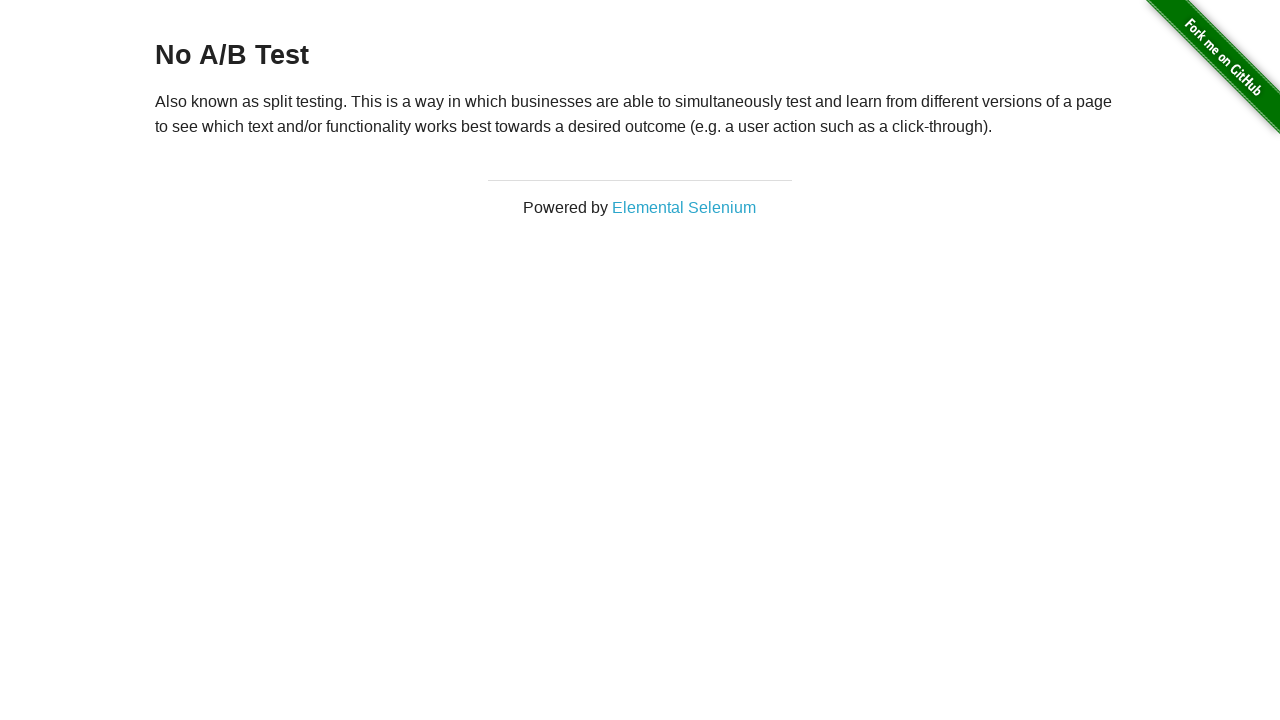

Verified opt-out was successful - heading is 'No A/B Test'
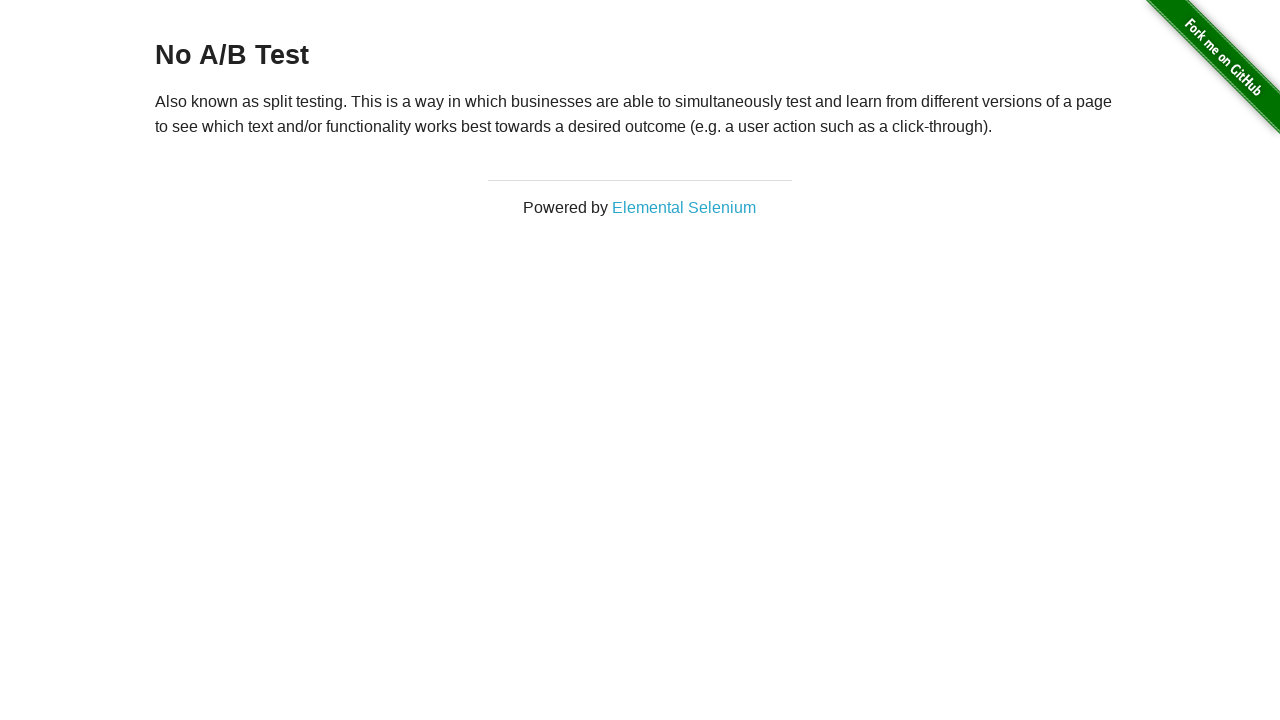

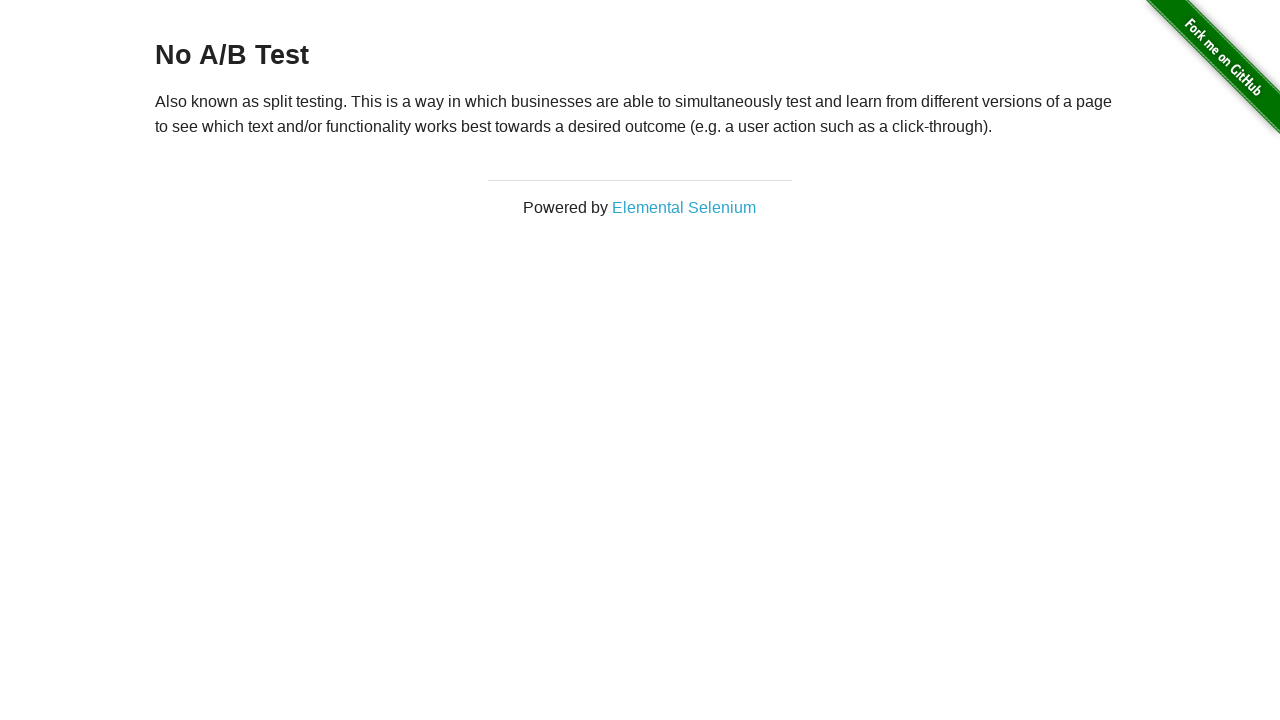